Tests adding multiple todo items and verifying they appear in the list correctly

Starting URL: https://demo.playwright.dev/todomvc

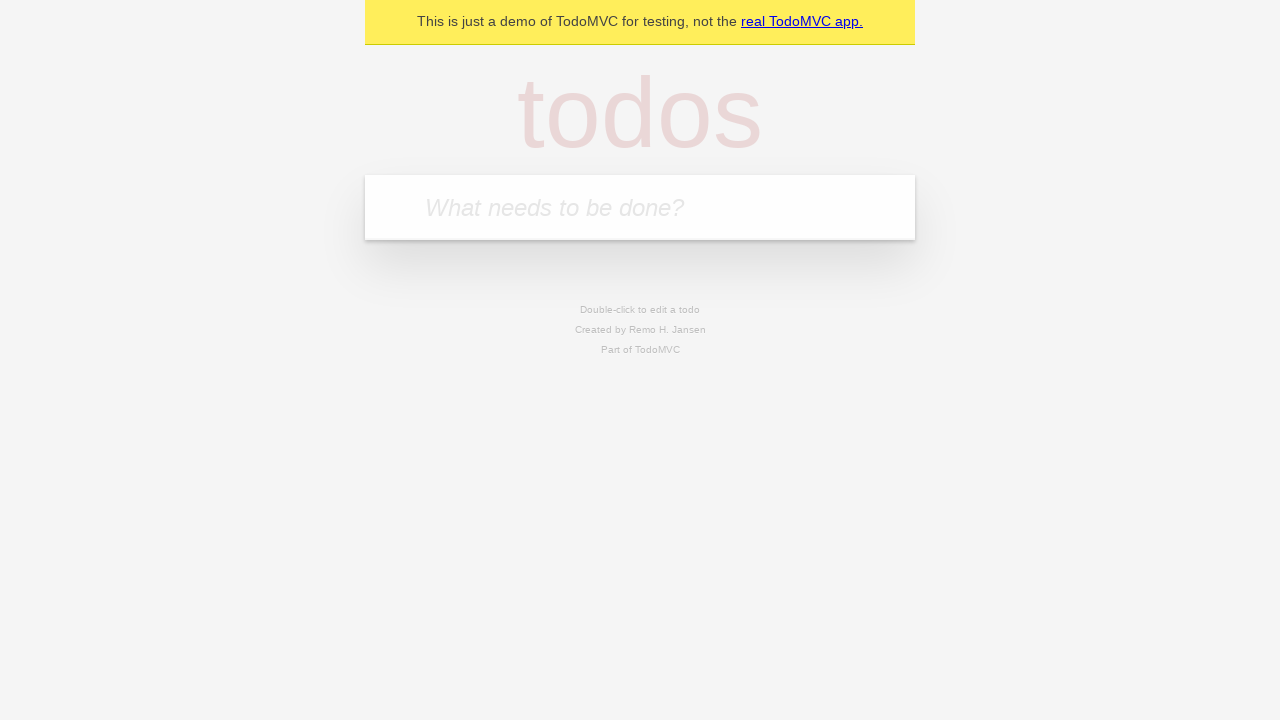

Filled todo input with 'buy some cheese' on internal:attr=[placeholder="What needs to be done?"i]
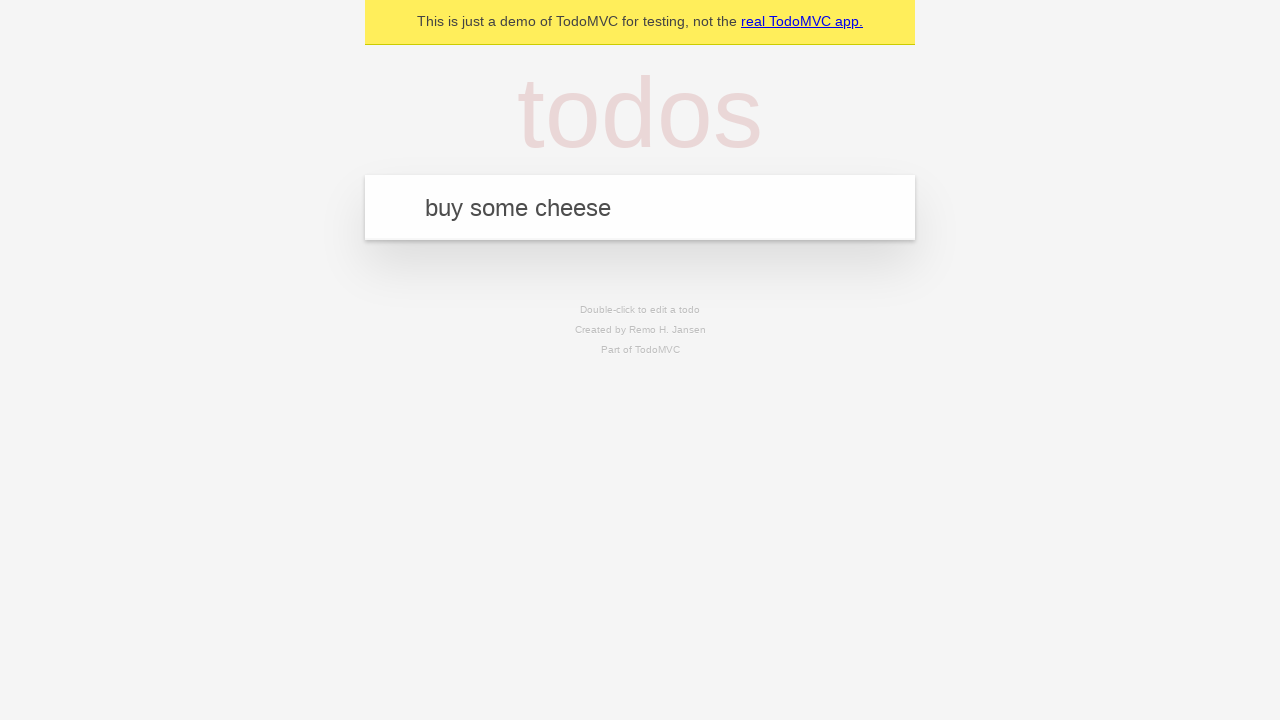

Pressed Enter to add first todo item on internal:attr=[placeholder="What needs to be done?"i]
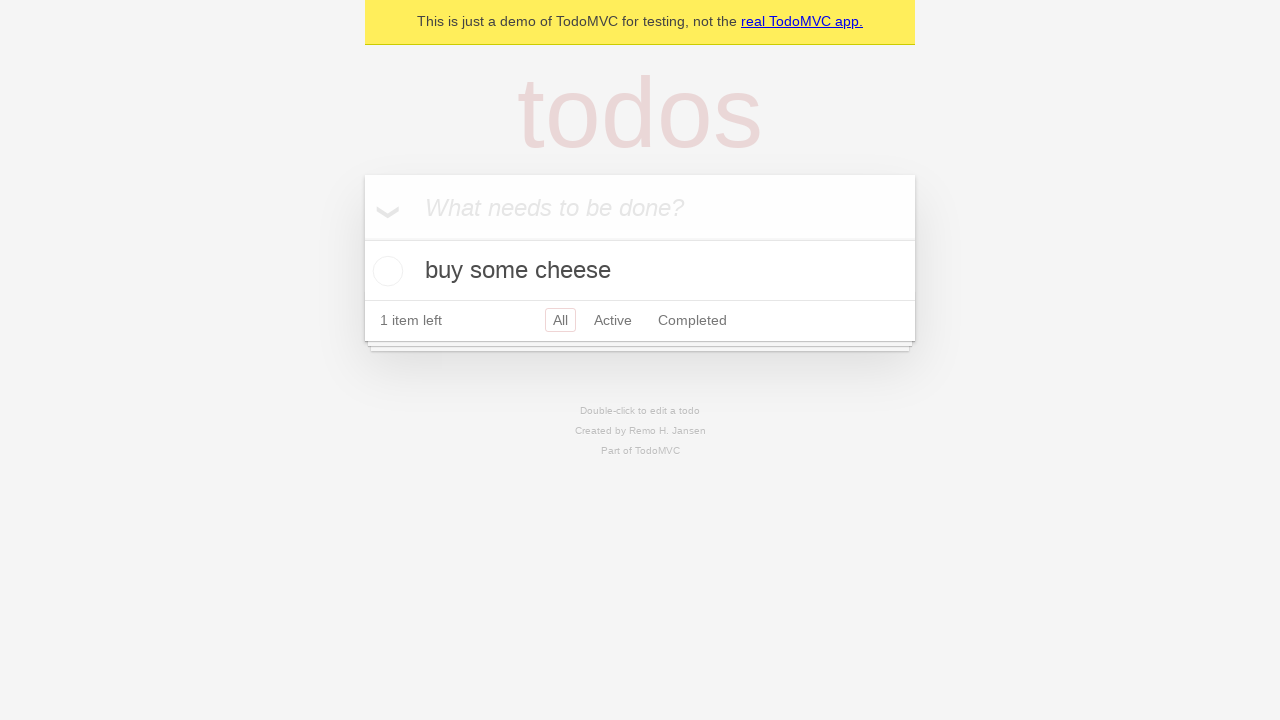

First todo item appeared in the list
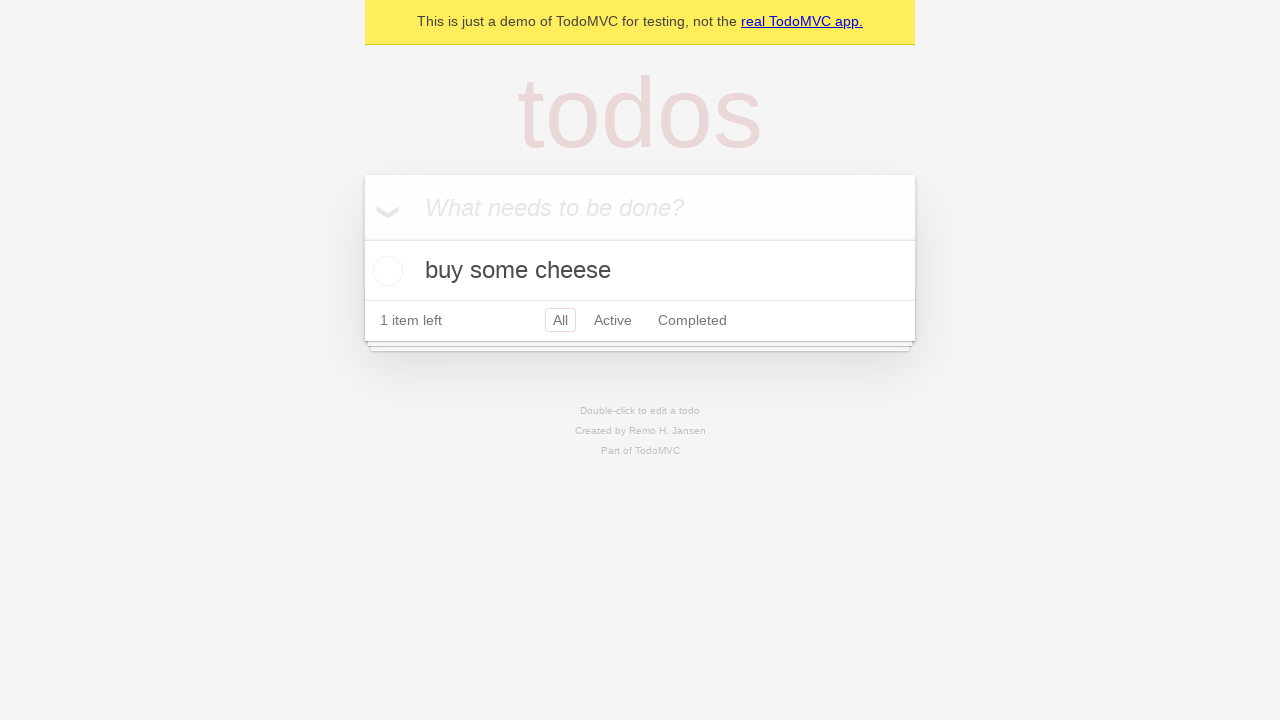

Filled todo input with 'feed the cat' on internal:attr=[placeholder="What needs to be done?"i]
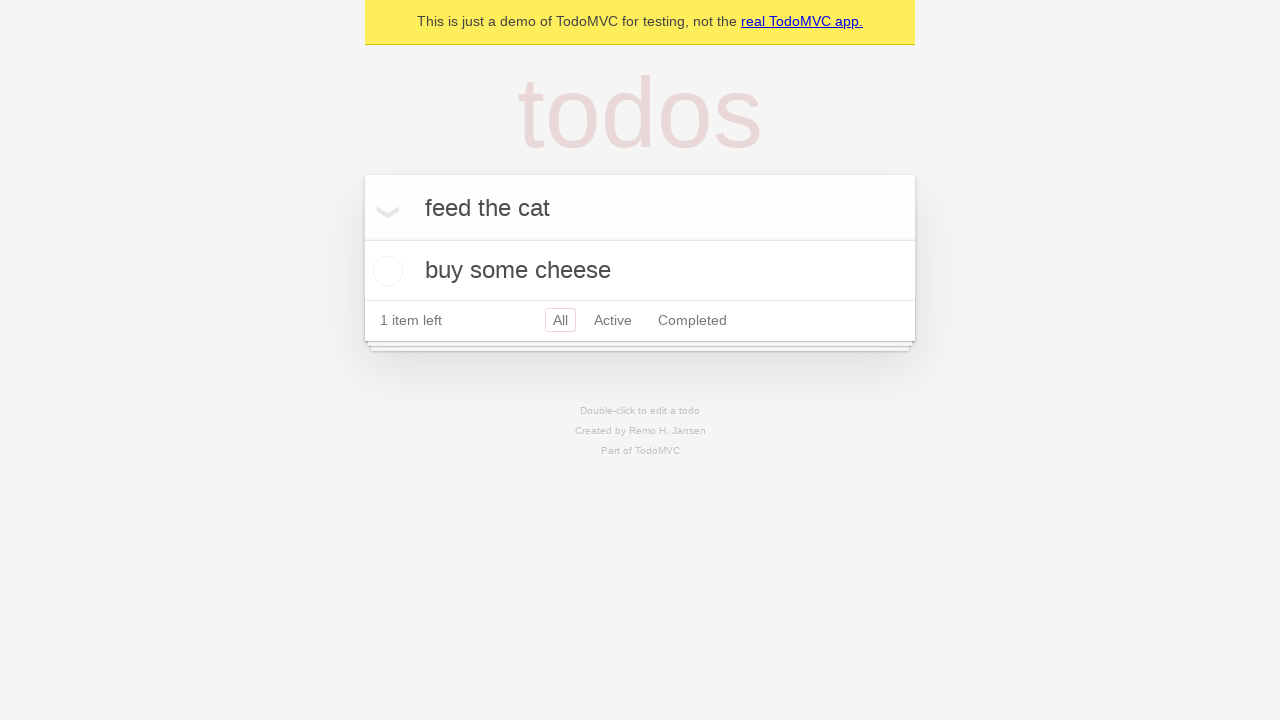

Pressed Enter to add second todo item on internal:attr=[placeholder="What needs to be done?"i]
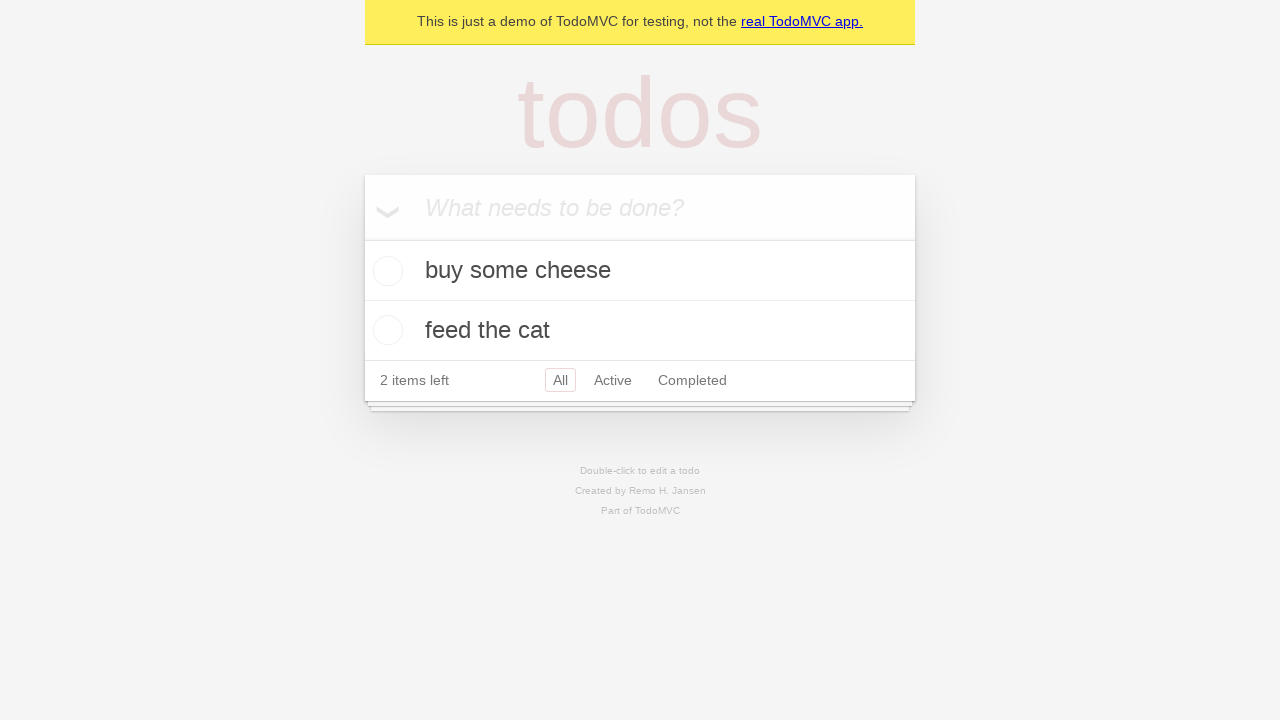

Second todo item appeared in the list, both items now visible
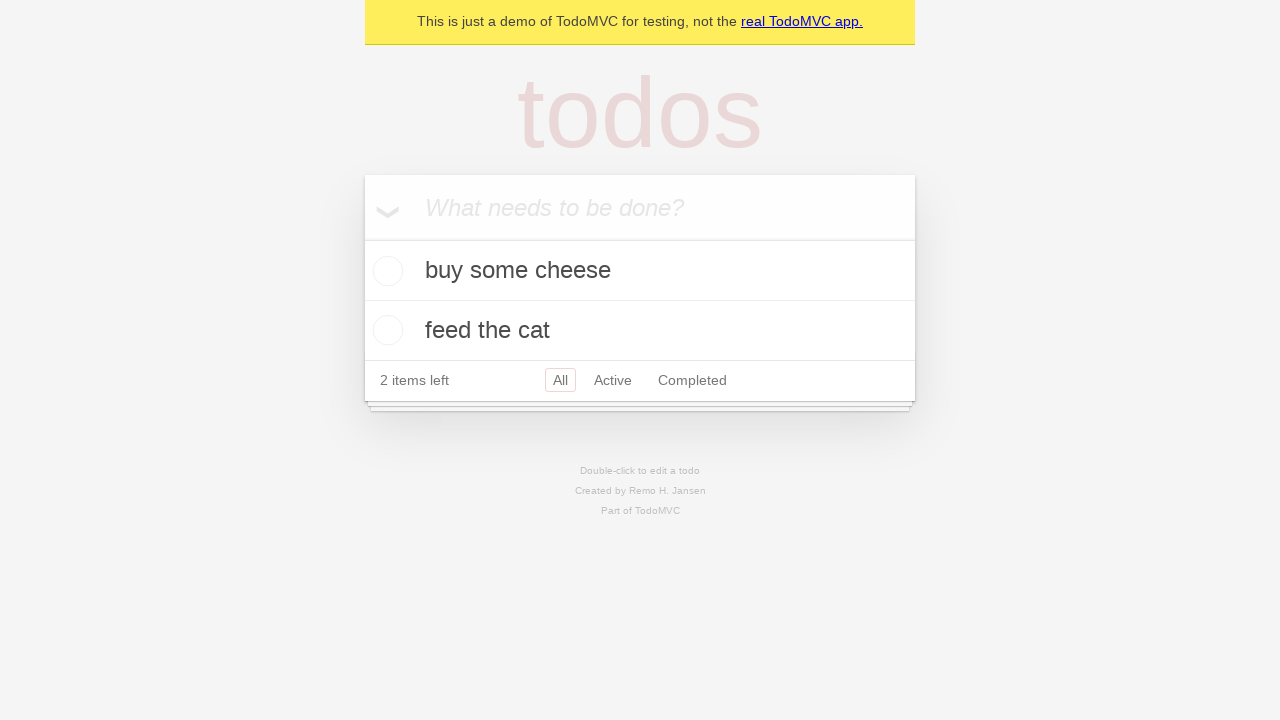

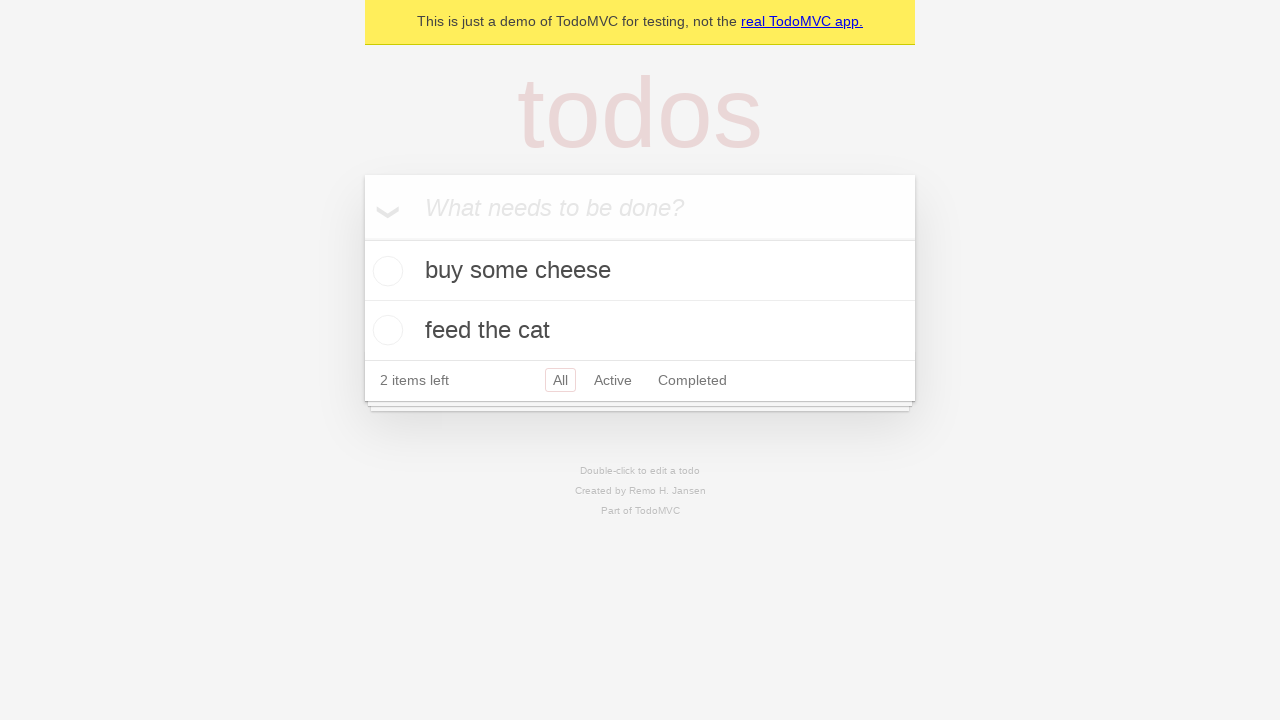